Tests text input functionality by entering text into a field and verifying that a button's text changes to match the input

Starting URL: http://uitestingplayground.com/textinput

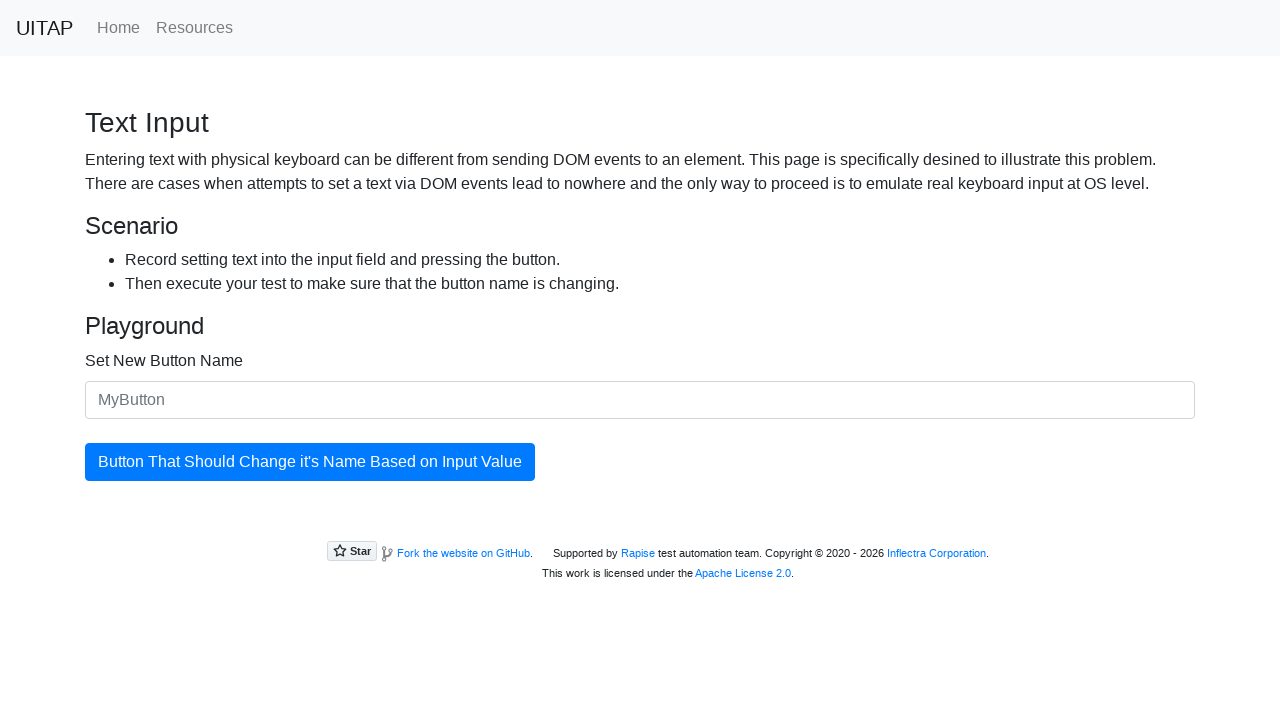

Filled text input field with 'SkyPro' on input[type='text']
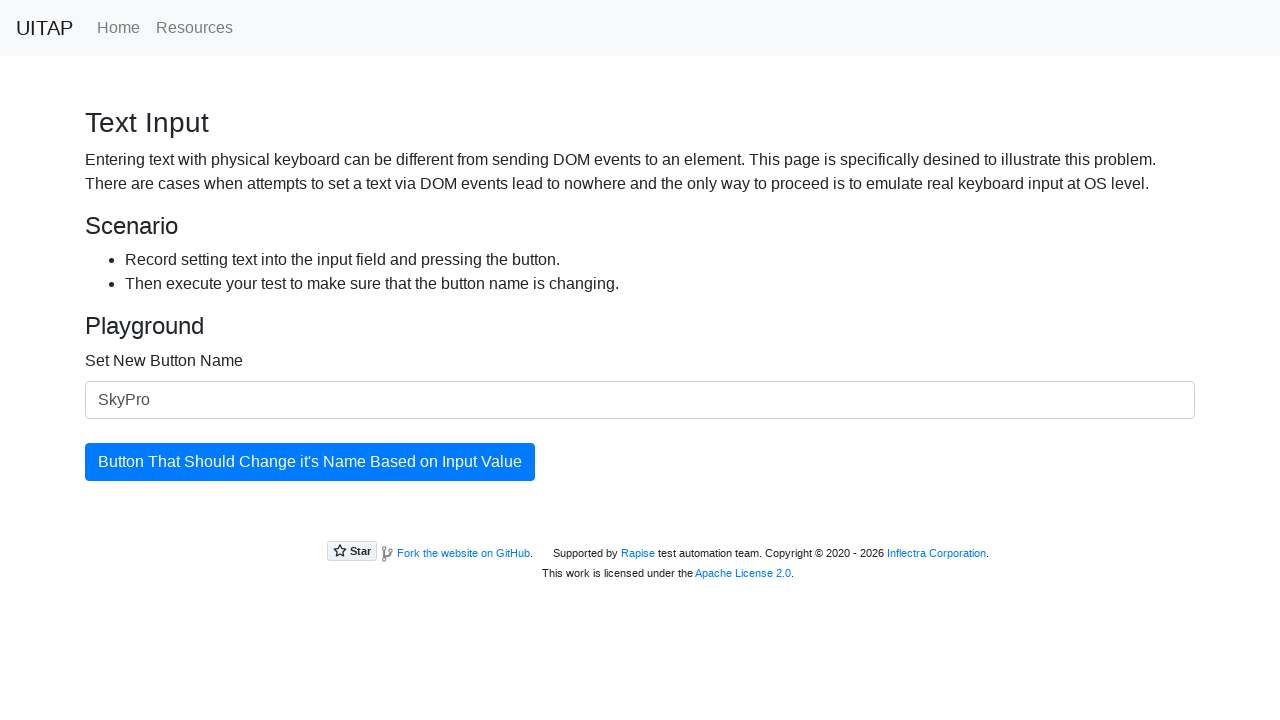

Clicked the primary button at (310, 462) on .btn.btn-primary
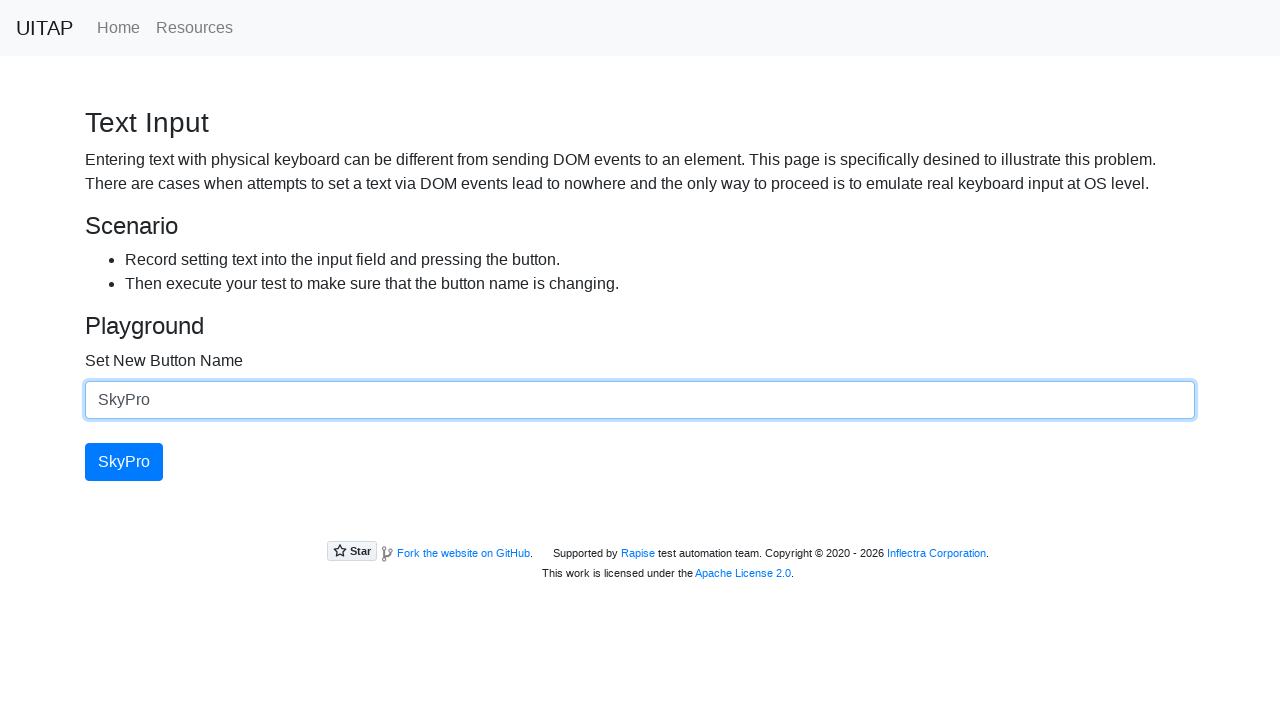

Verified that button text changed to 'SkyPro'
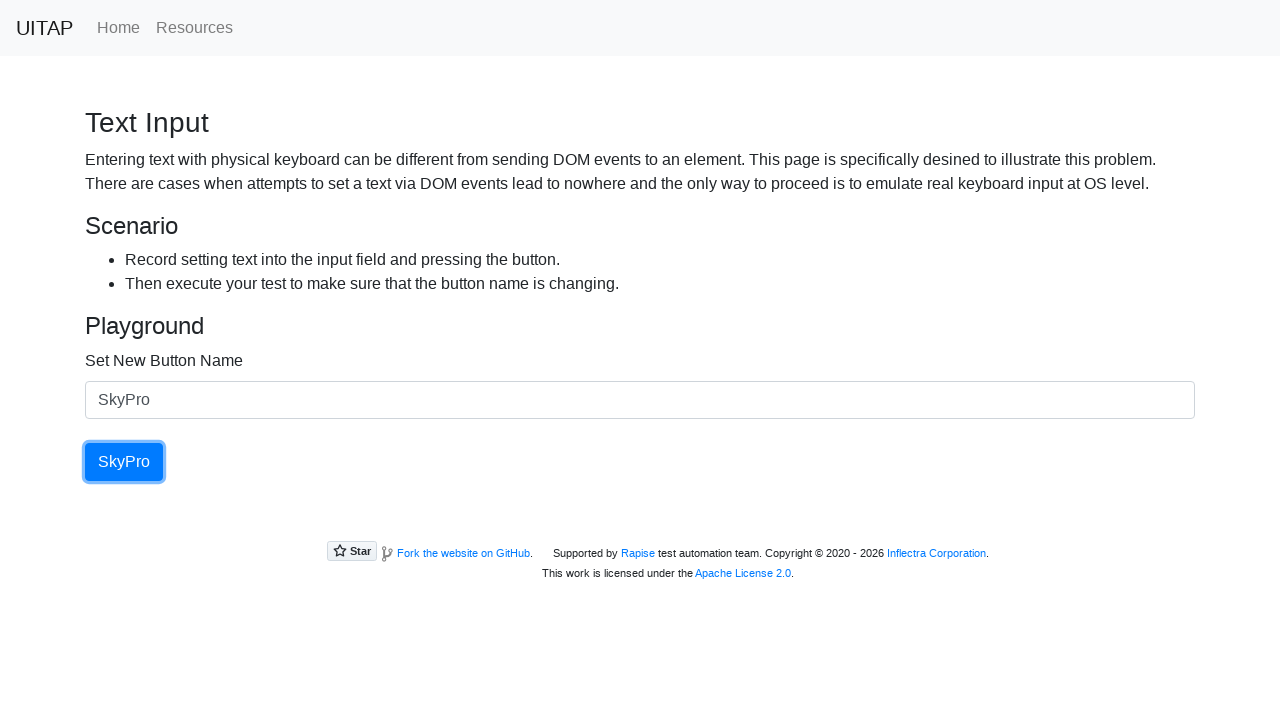

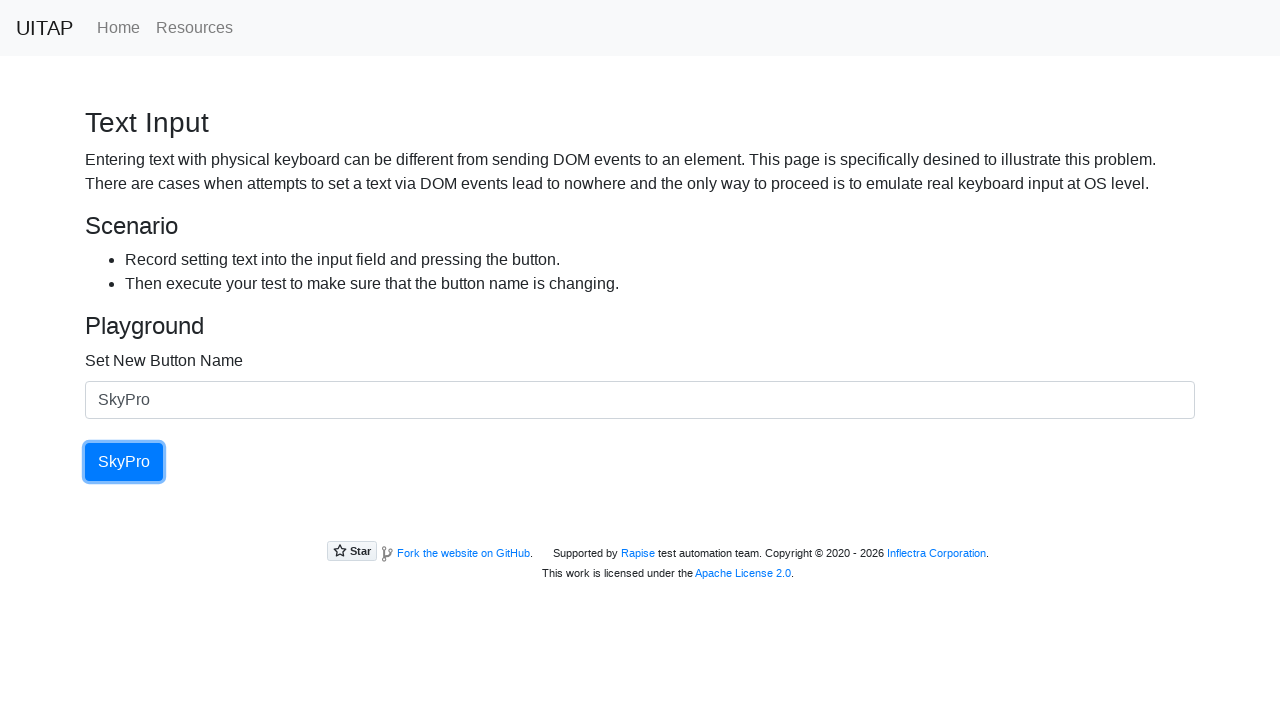